Tests right-click context menu functionality by right-clicking an element and navigating through menu options with arrow keys

Starting URL: http://swisnl.github.io/jQuery-contextMenu/demo.html

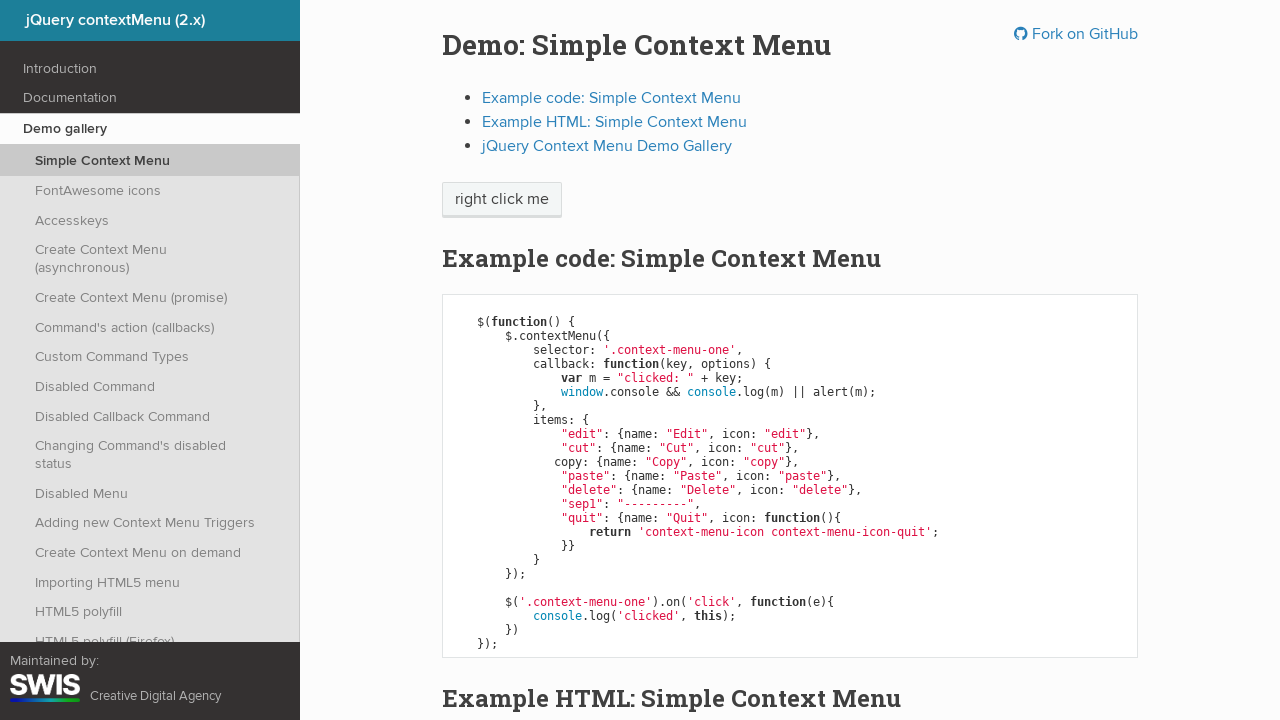

Located the 'right click me' element
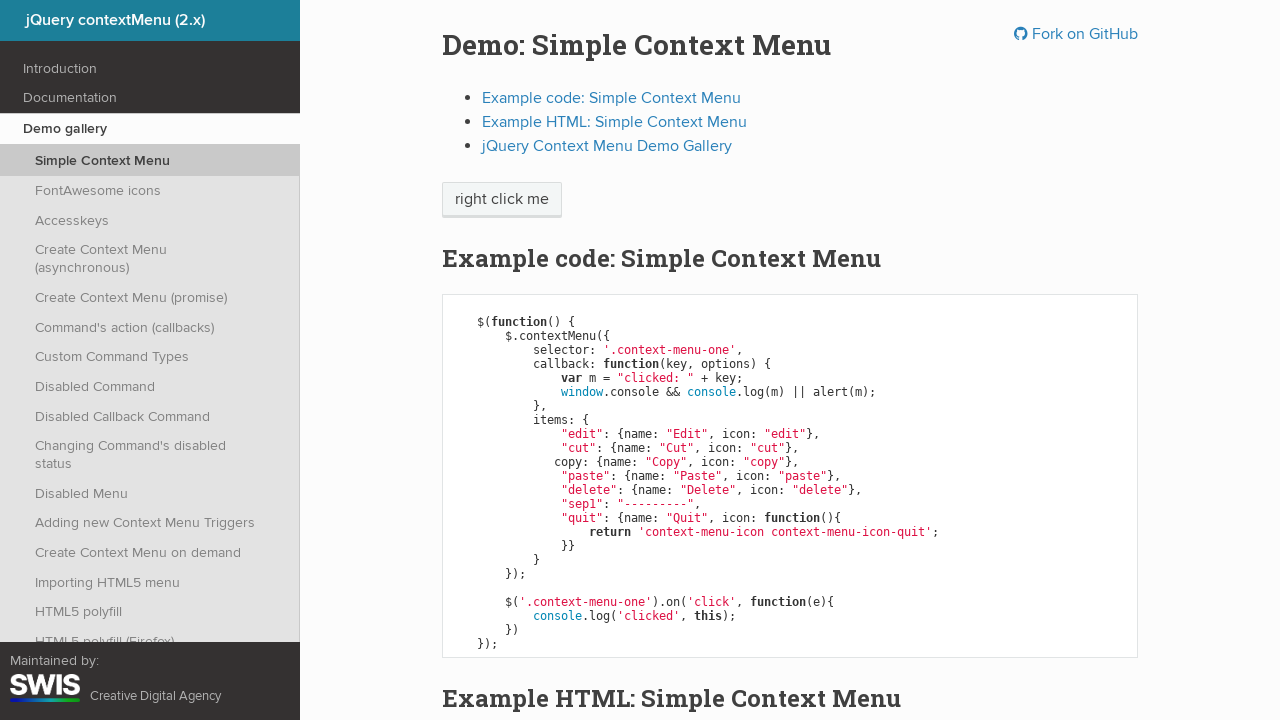

Right-clicked on the element to open context menu at (502, 200) on xpath=//span[.='right click me']
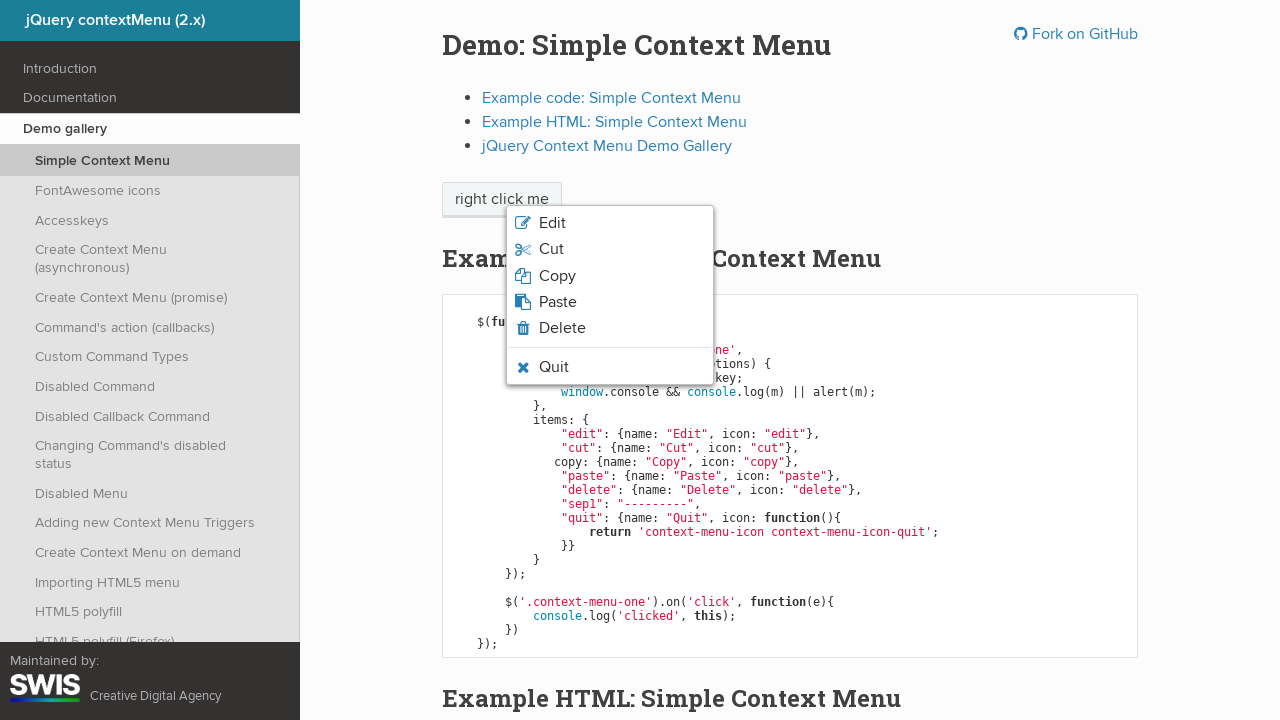

Pressed ArrowDown to navigate context menu
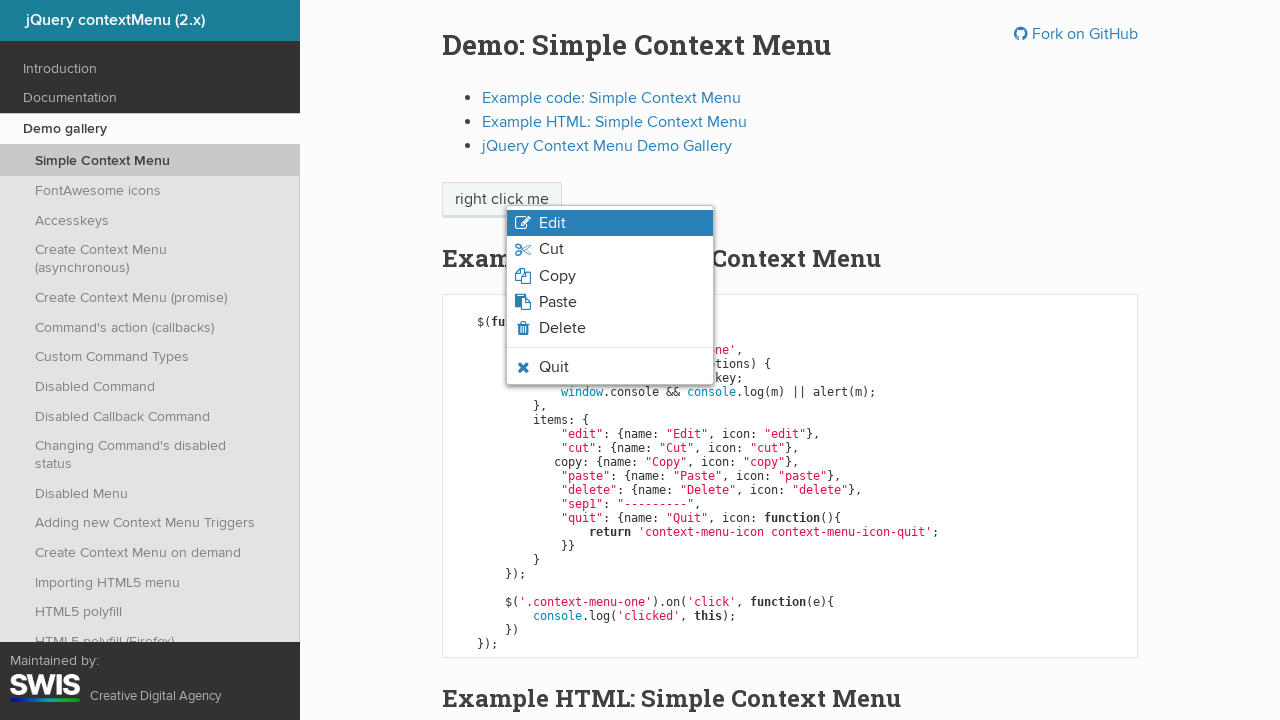

Pressed ArrowDown again to navigate further in context menu
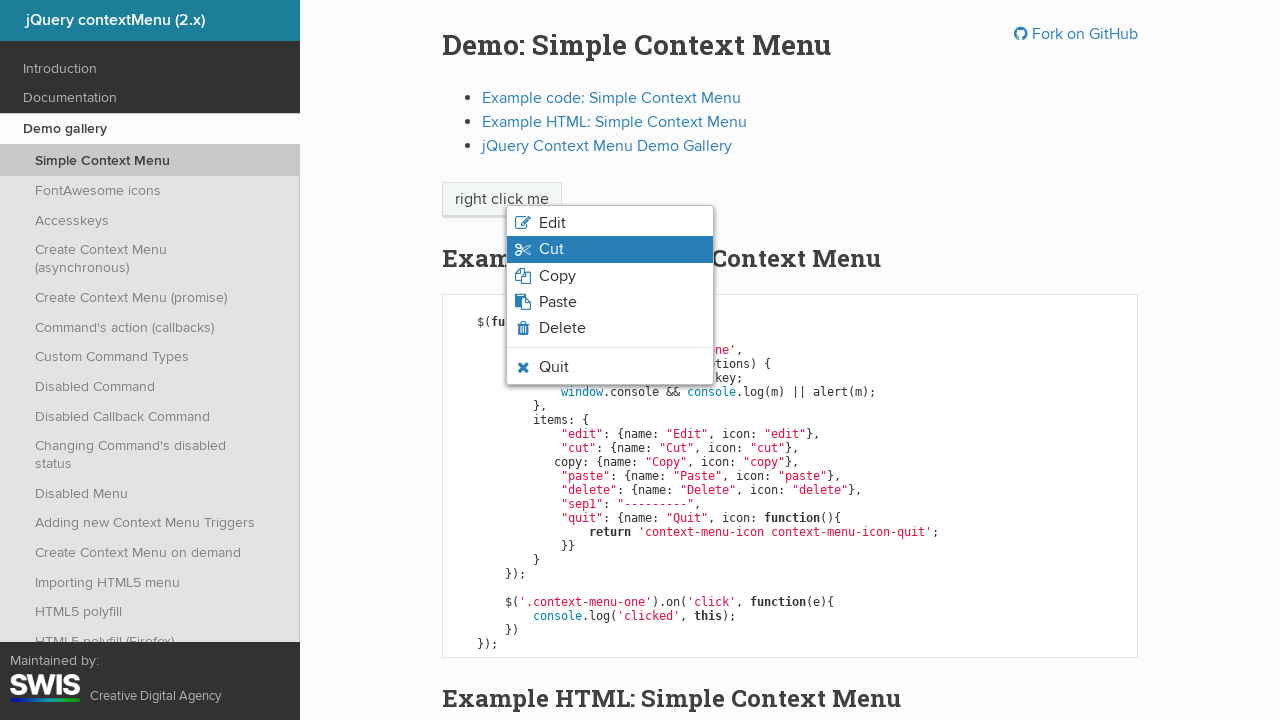

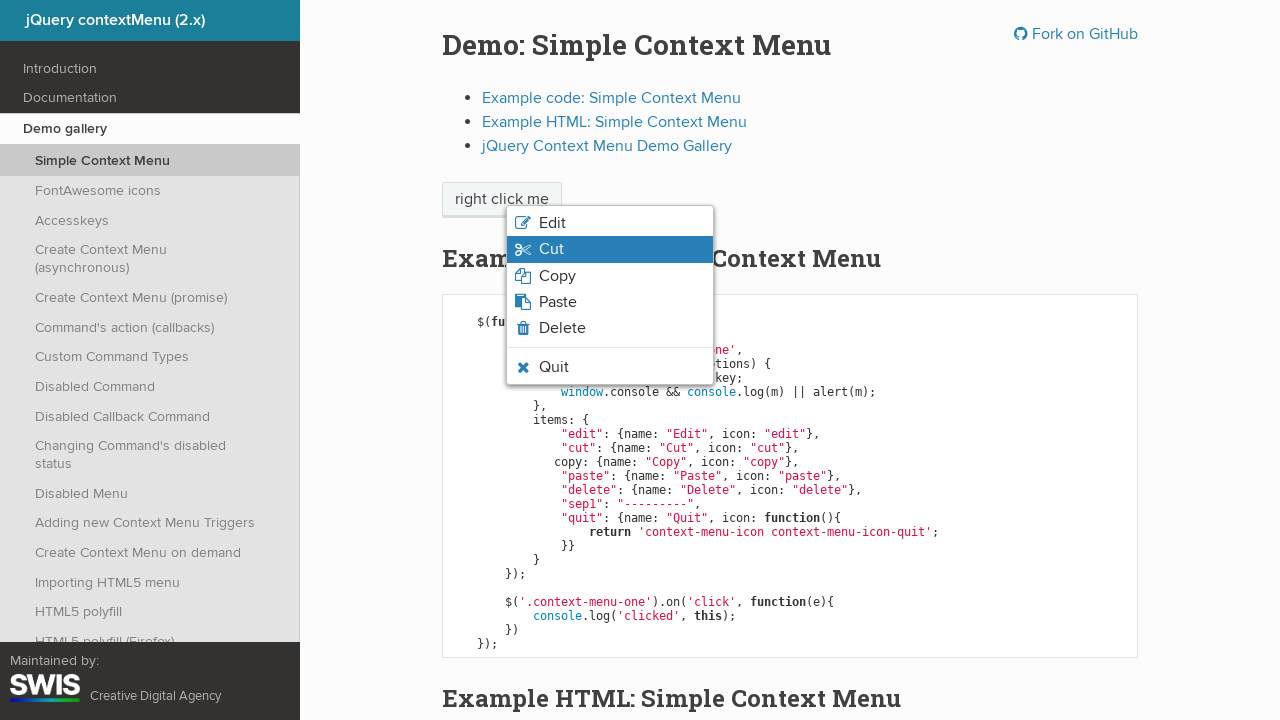